Tests that the Browse Languages page table has the correct column names: Language, Author, Date, Comments, Rate

Starting URL: http://www.99-bottles-of-beer.net/

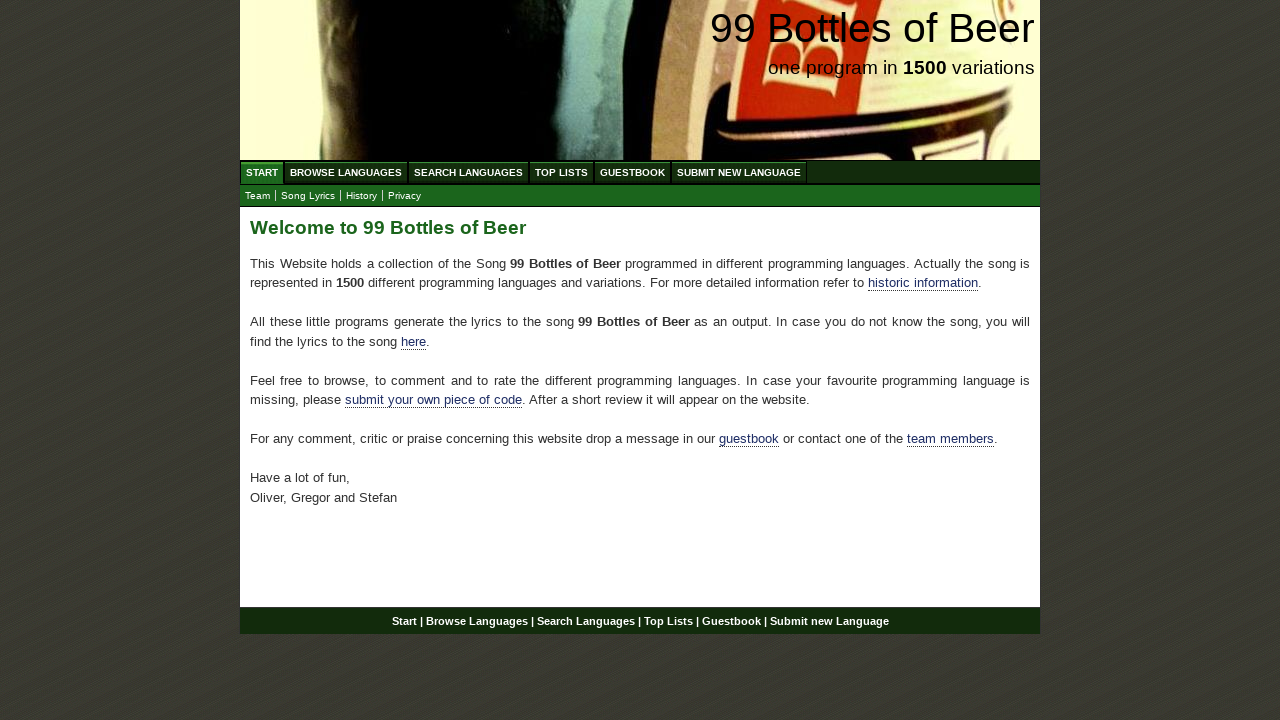

Clicked on Browse Languages menu link at (346, 172) on xpath=//ul[@id='menu']//a[@href='/abc.html']
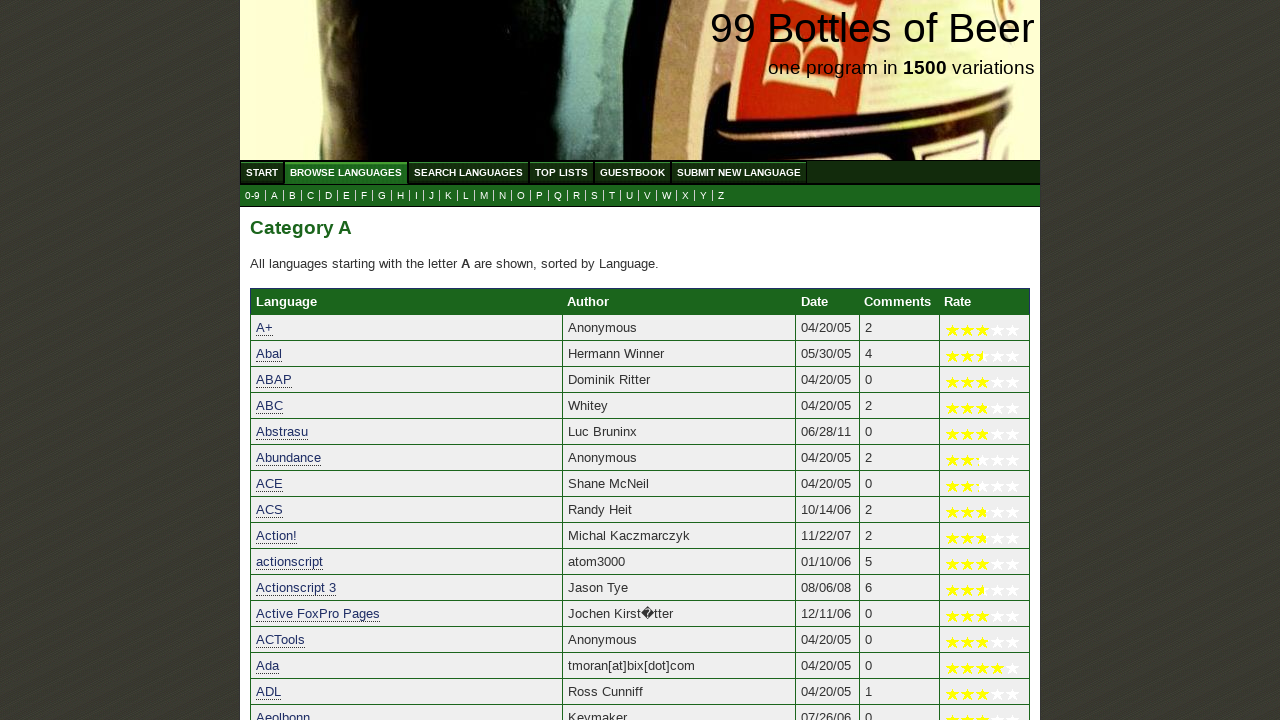

Browse Languages table loaded
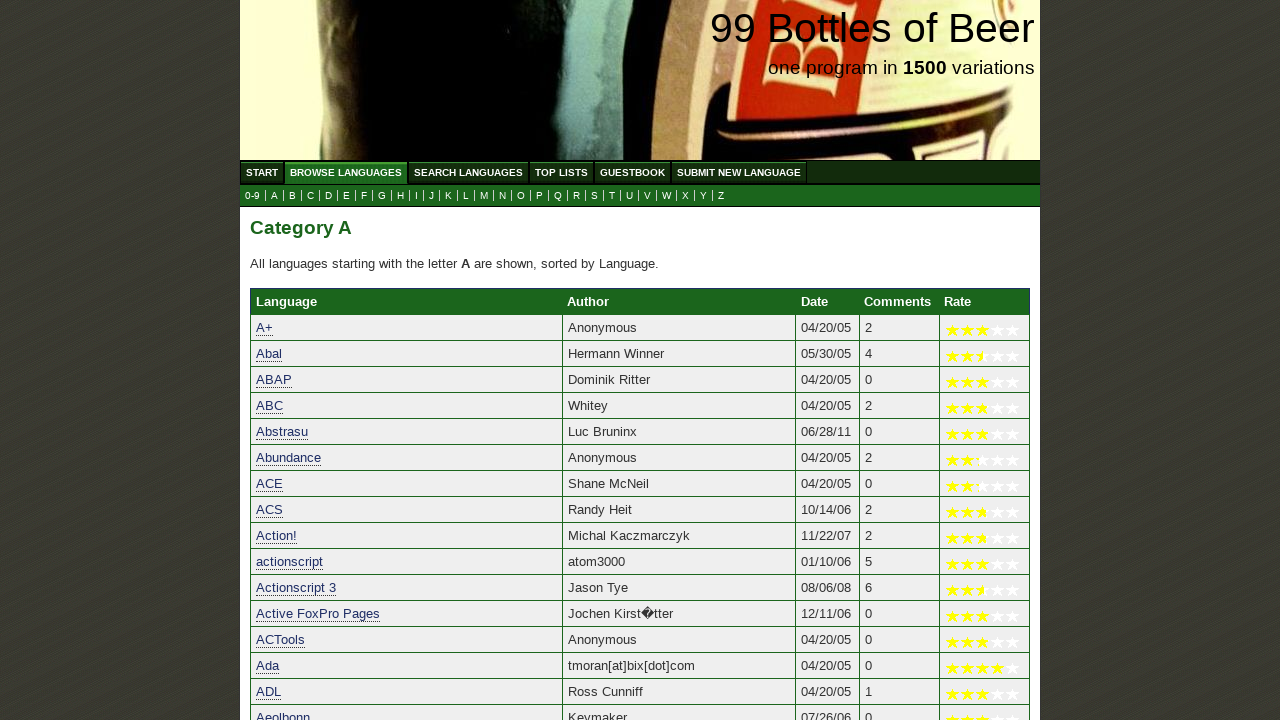

Retrieved column 1 text: 'Language'
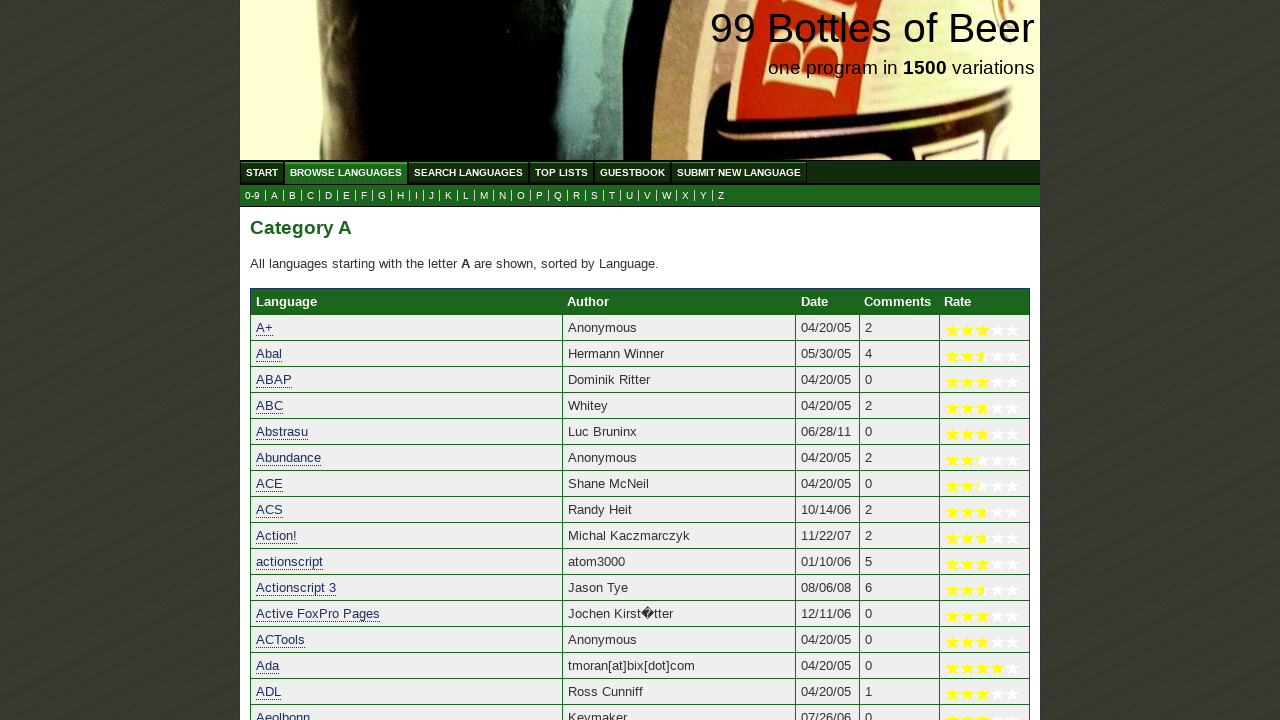

Verified column 1 matches expected value 'Language'
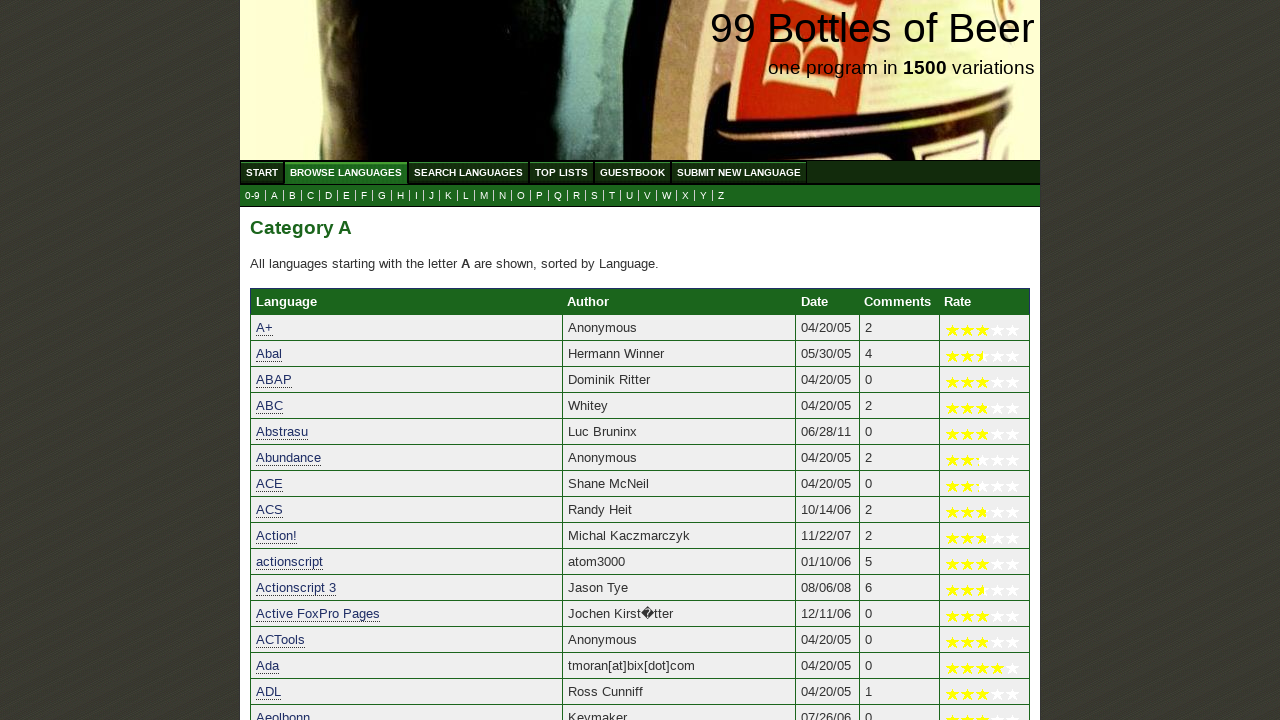

Retrieved column 2 text: 'Author'
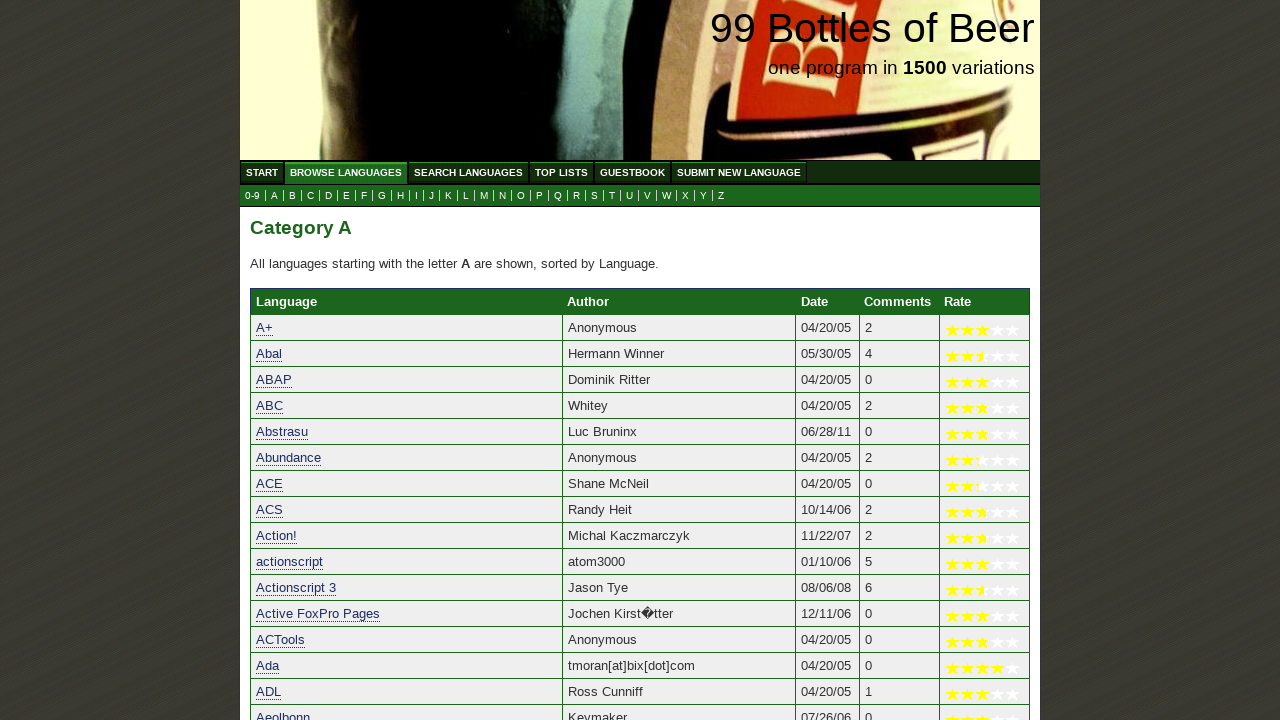

Verified column 2 matches expected value 'Author'
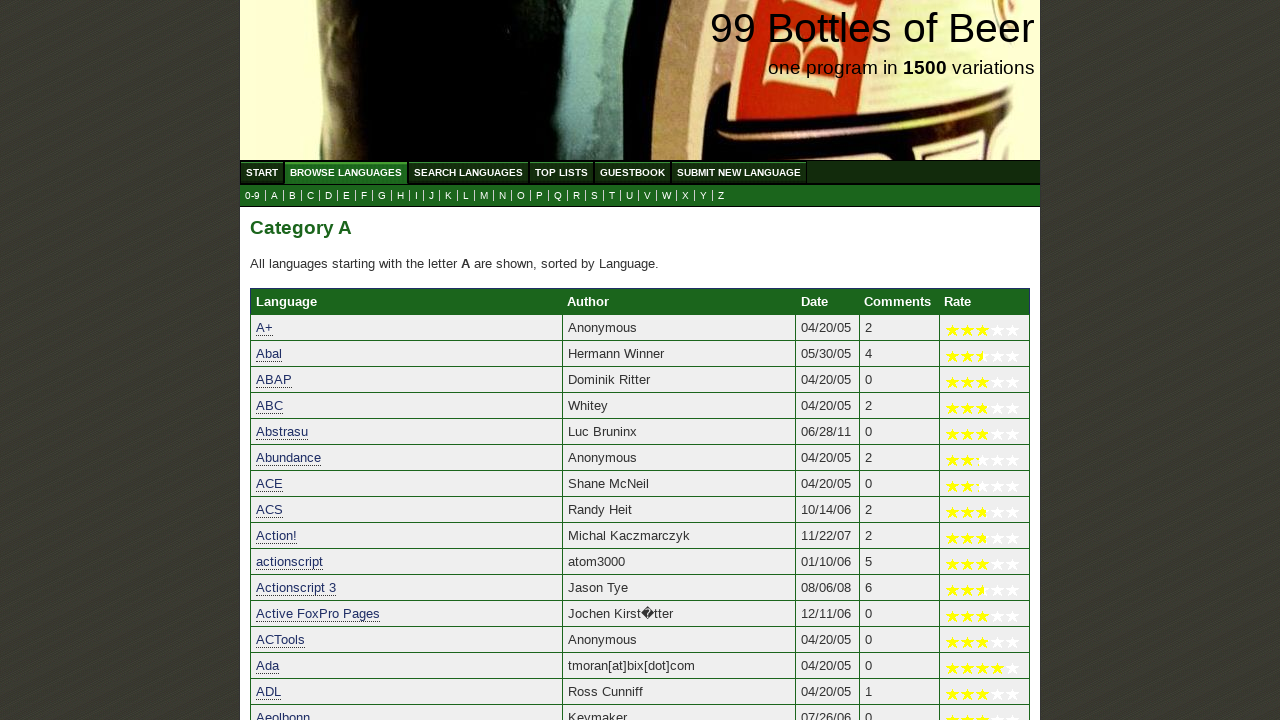

Retrieved column 3 text: 'Date'
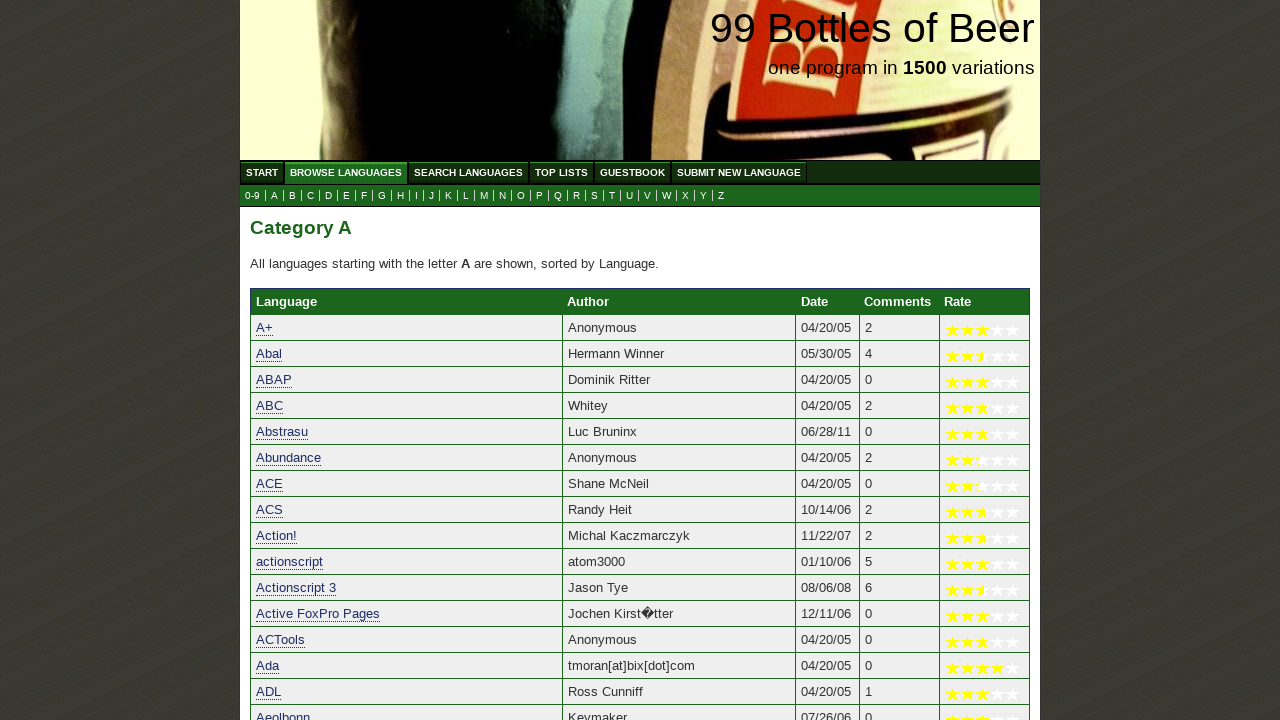

Verified column 3 matches expected value 'Date'
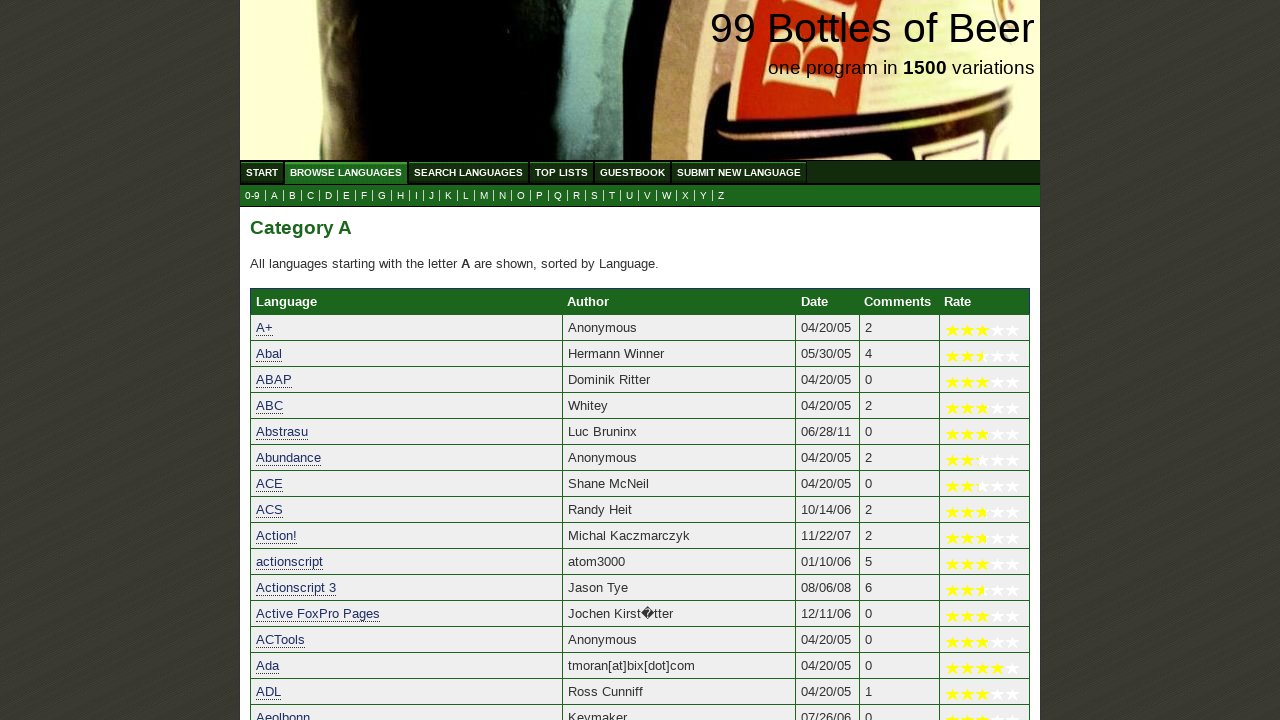

Retrieved column 4 text: 'Comments'
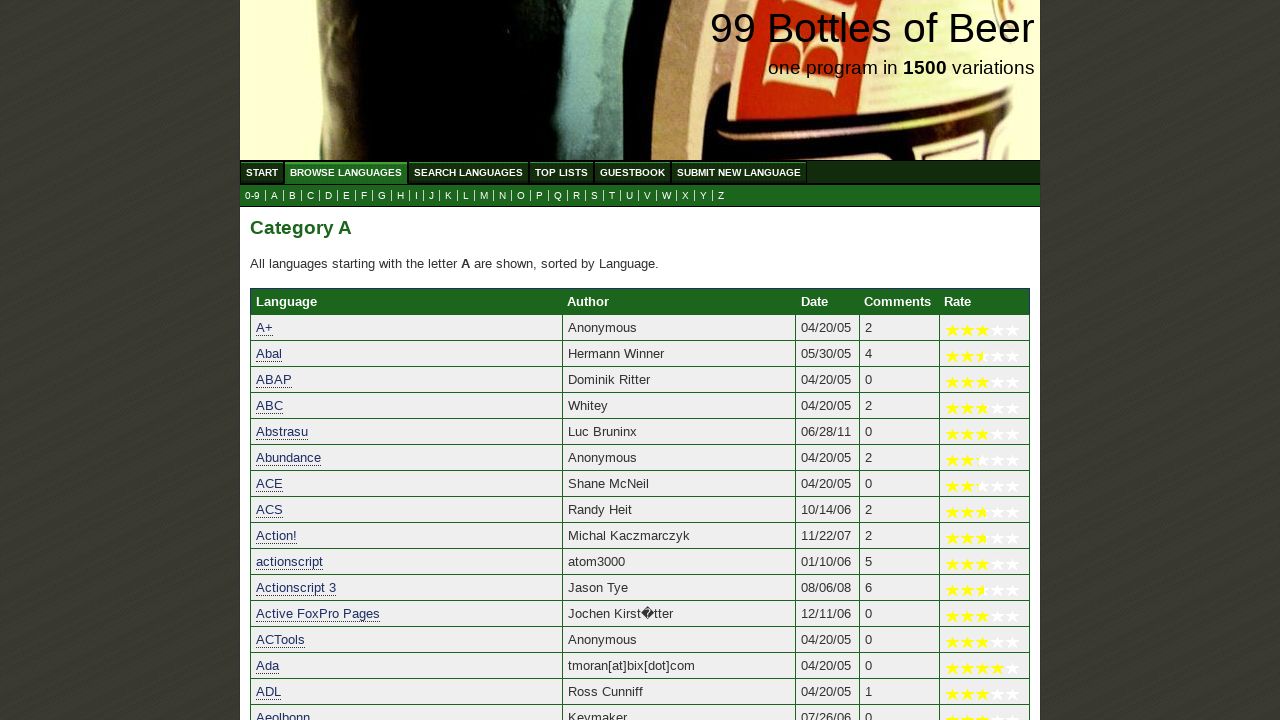

Verified column 4 matches expected value 'Comments'
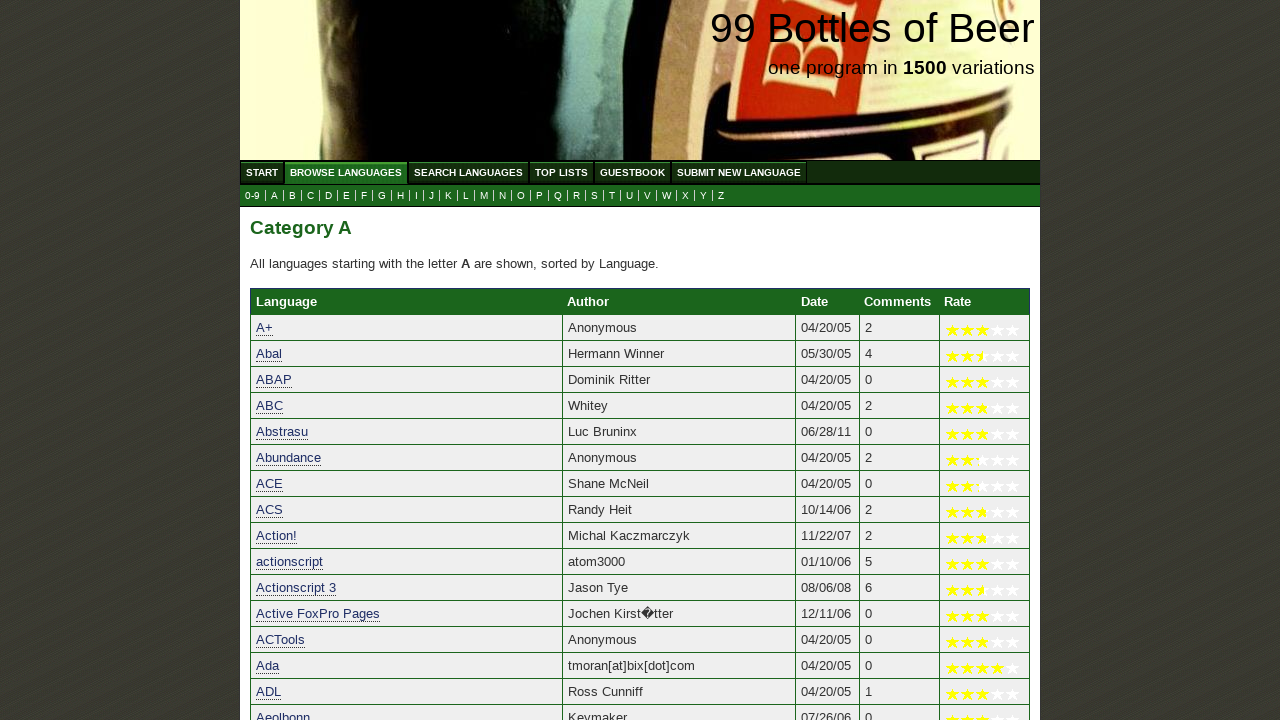

Retrieved column 5 text: 'Rate'
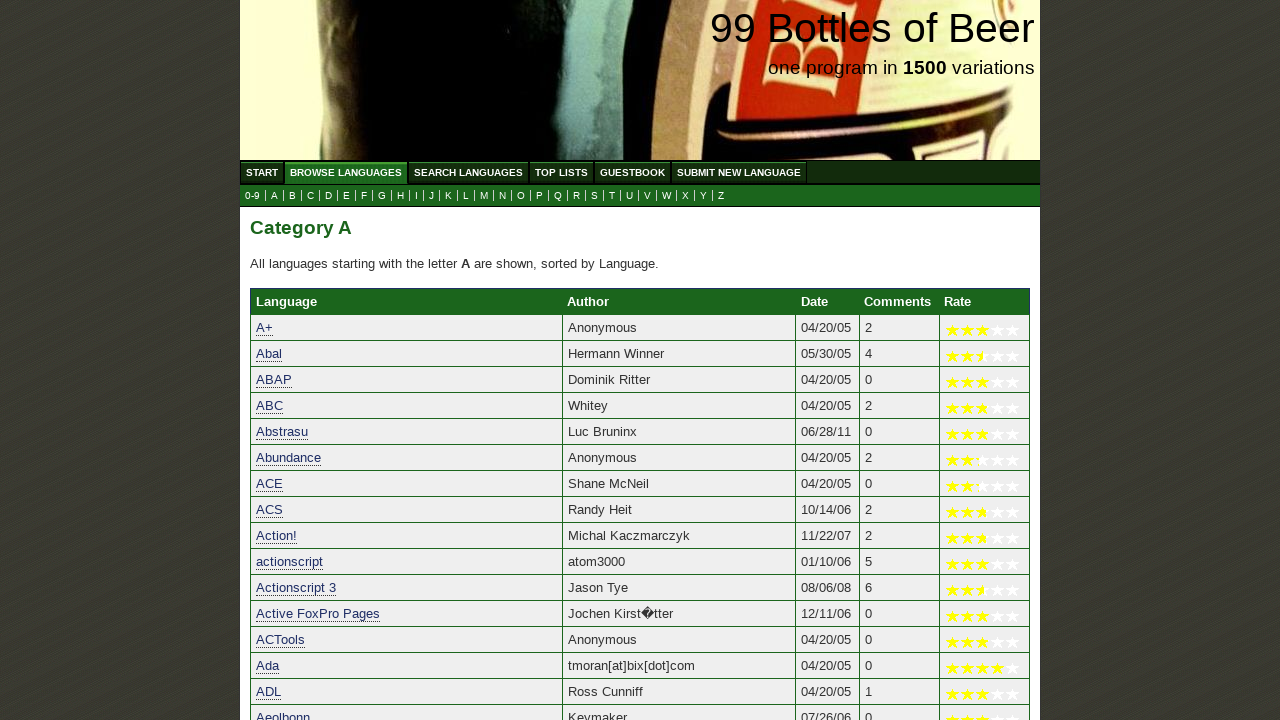

Verified column 5 matches expected value 'Rate'
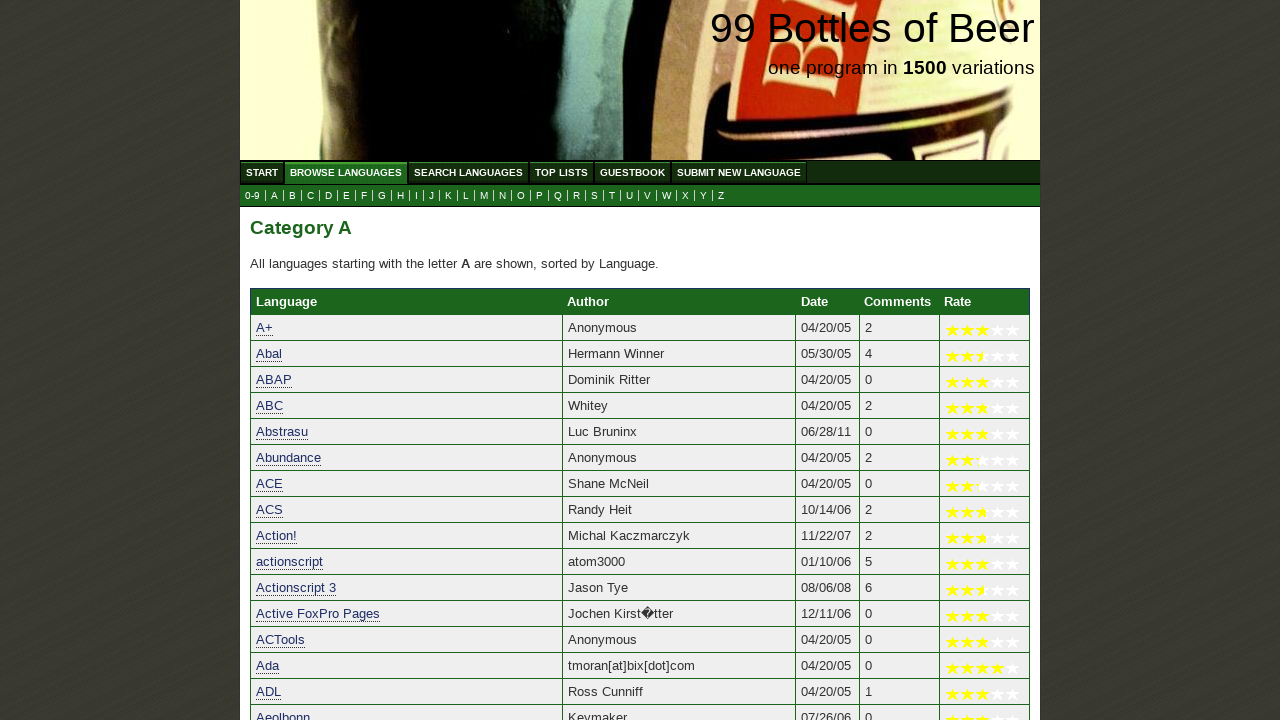

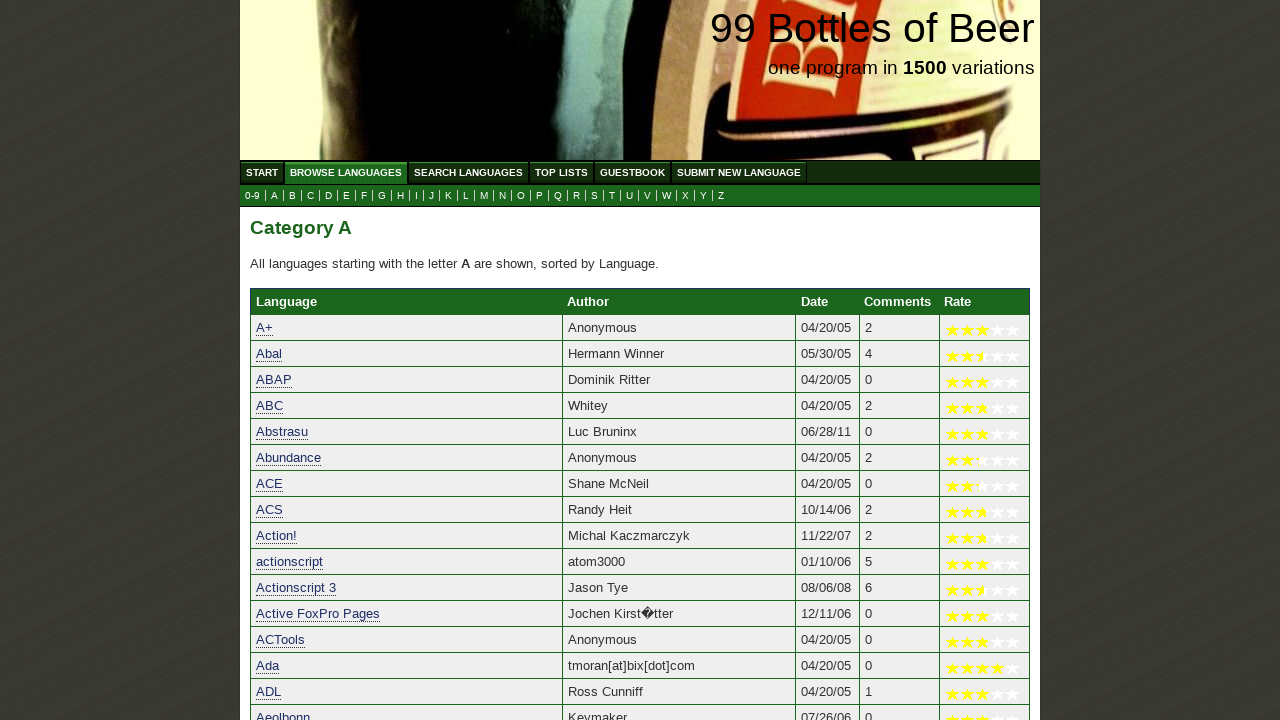